Tests confirmation alert by clicking button and dismissing the alert

Starting URL: https://demoqa.com/alerts

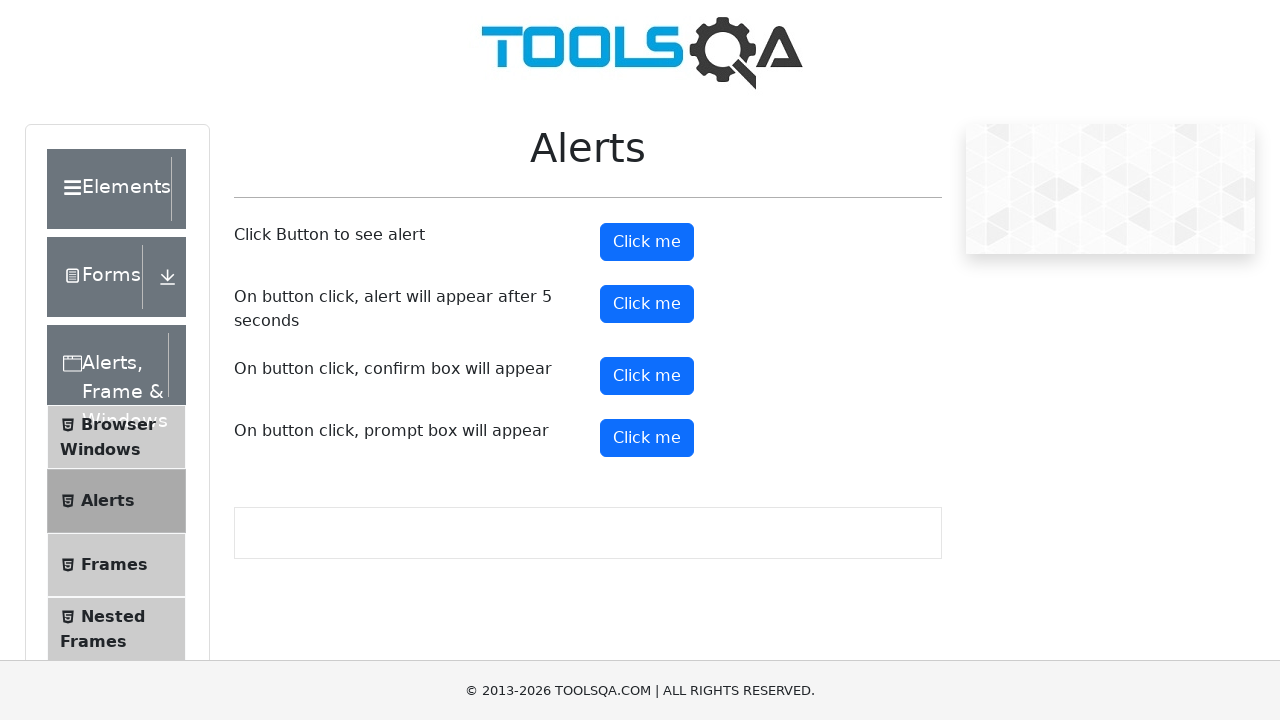

Set up dialog handler to dismiss confirmation alerts
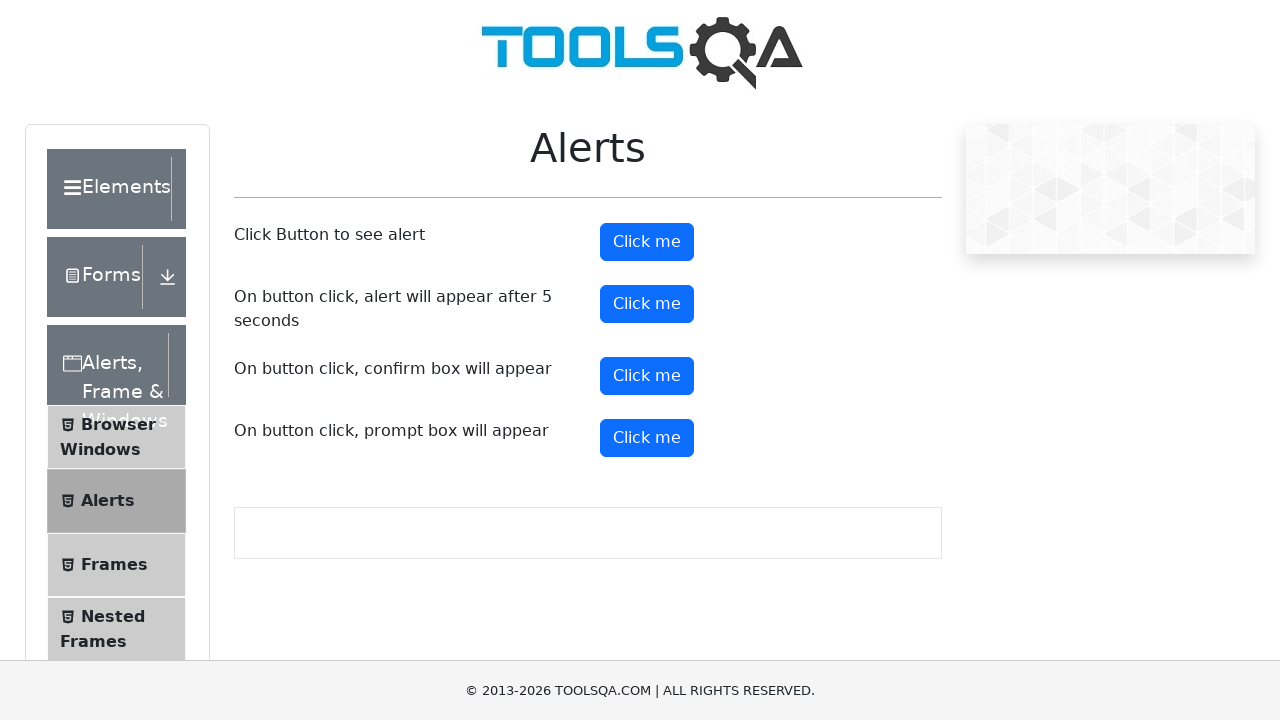

Clicked confirmation button to trigger alert at (647, 376) on #confirmButton
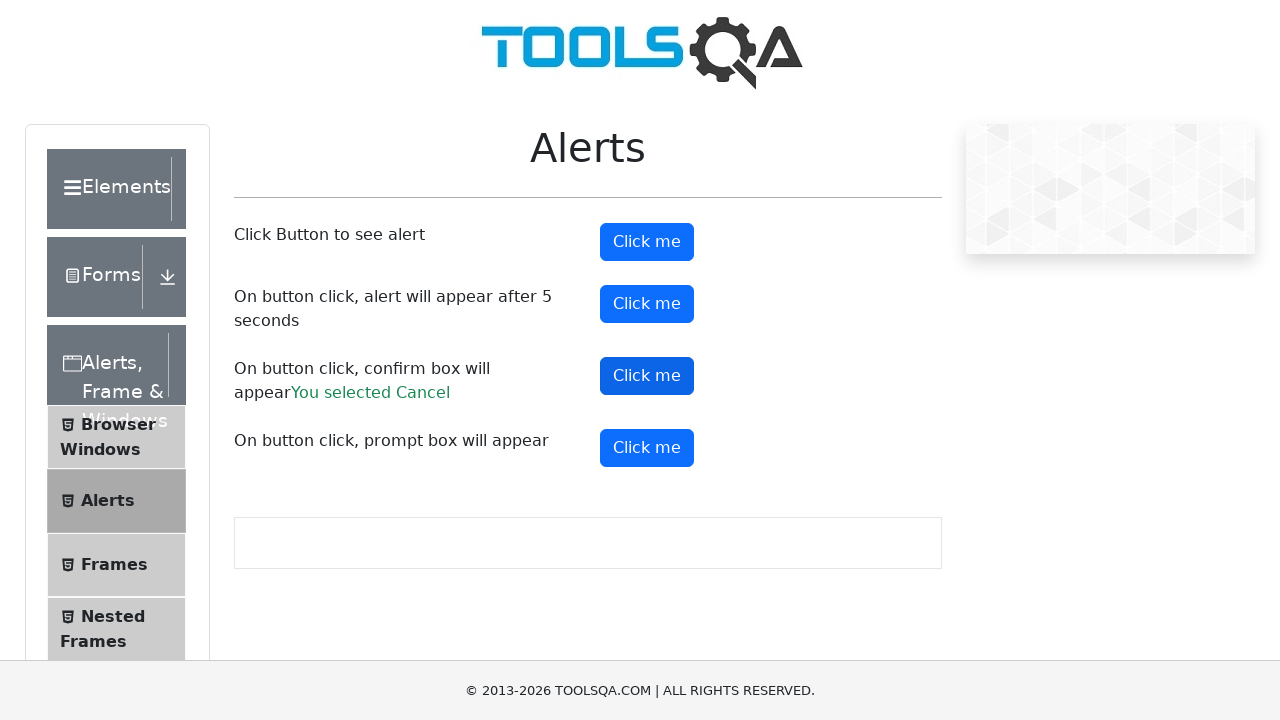

Waited for confirmation alert to be dismissed
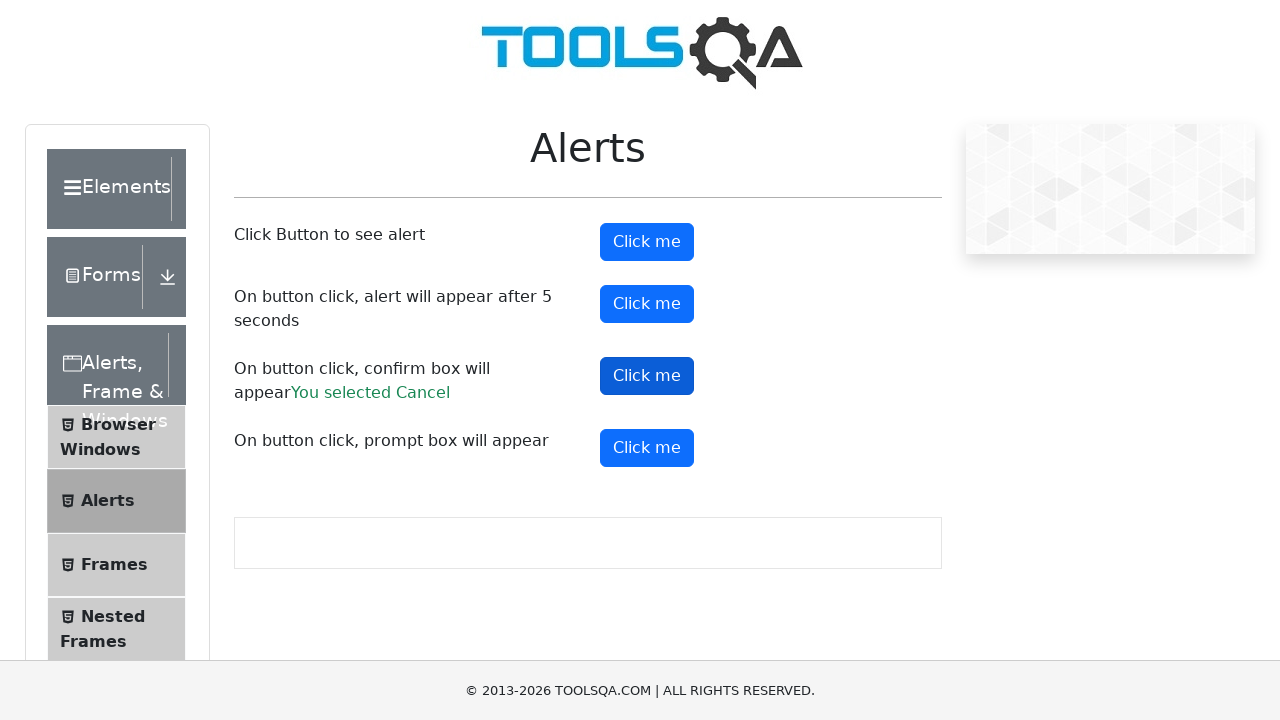

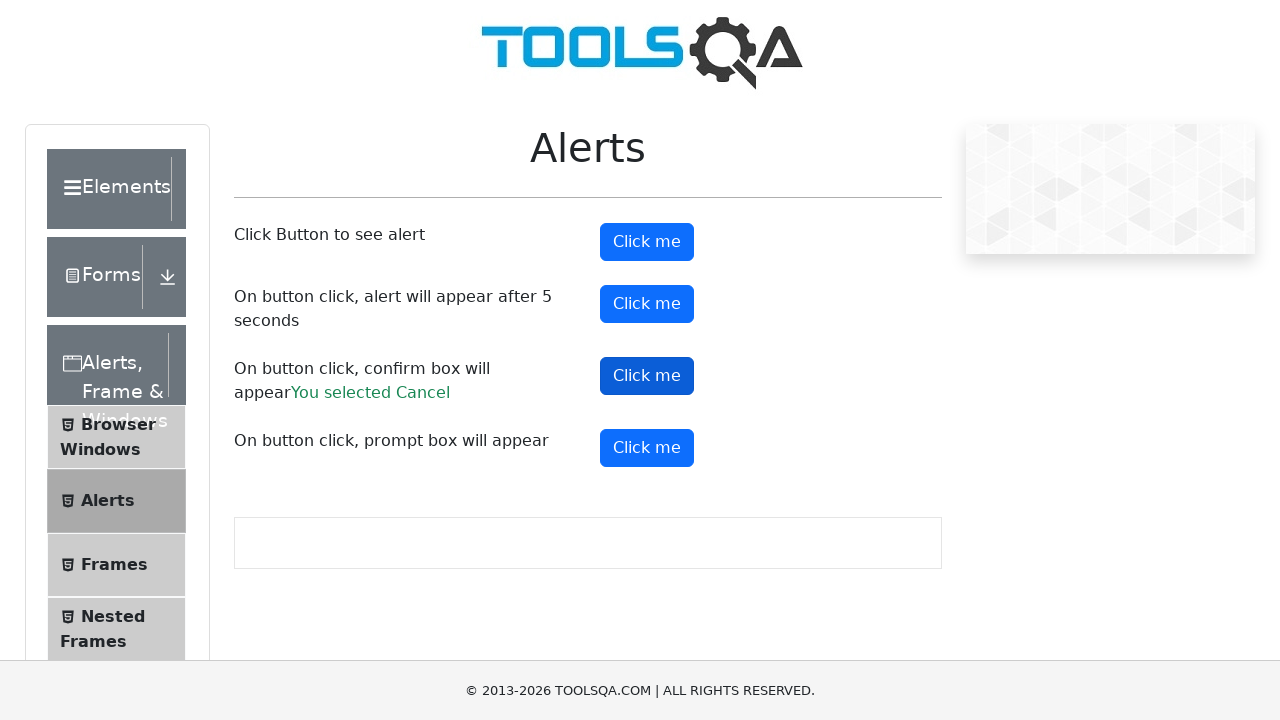